Tests the search functionality on the CS UBB Cluj website by entering a search term and submitting the form, then waiting for search results to load

Starting URL: http://www.cs.ubbcluj.ro

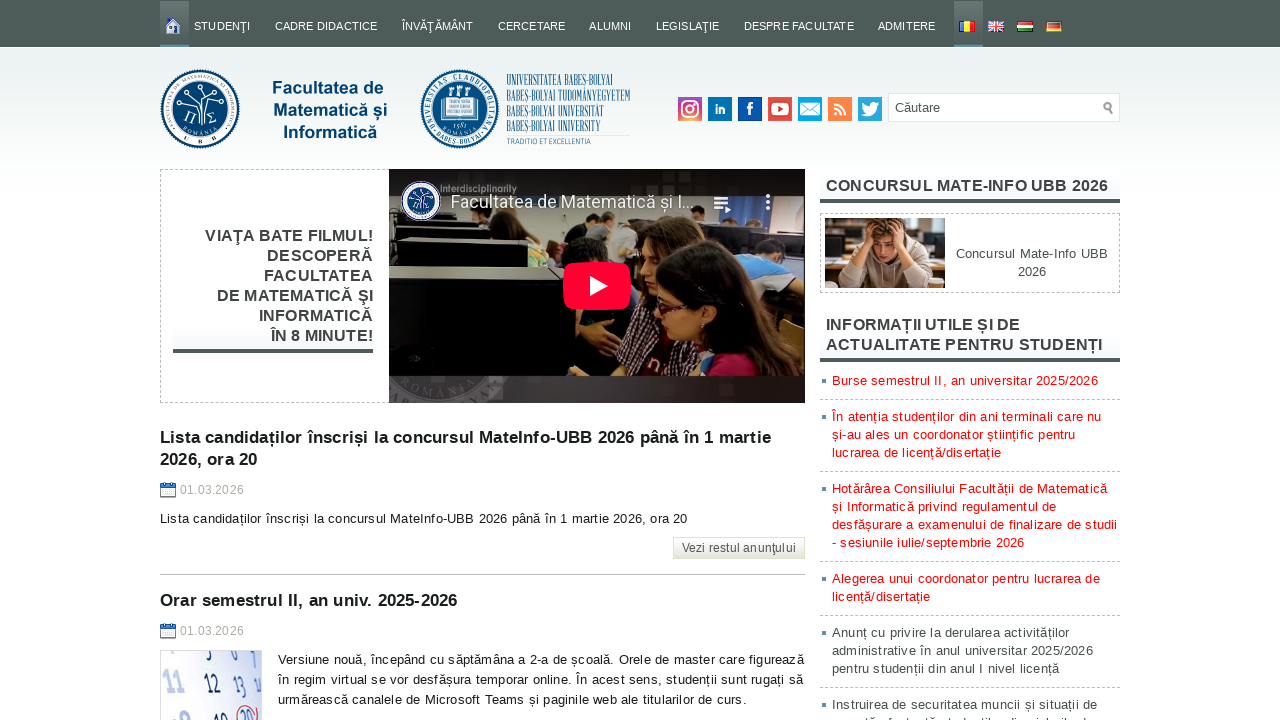

Navigated to CS UBB Cluj website
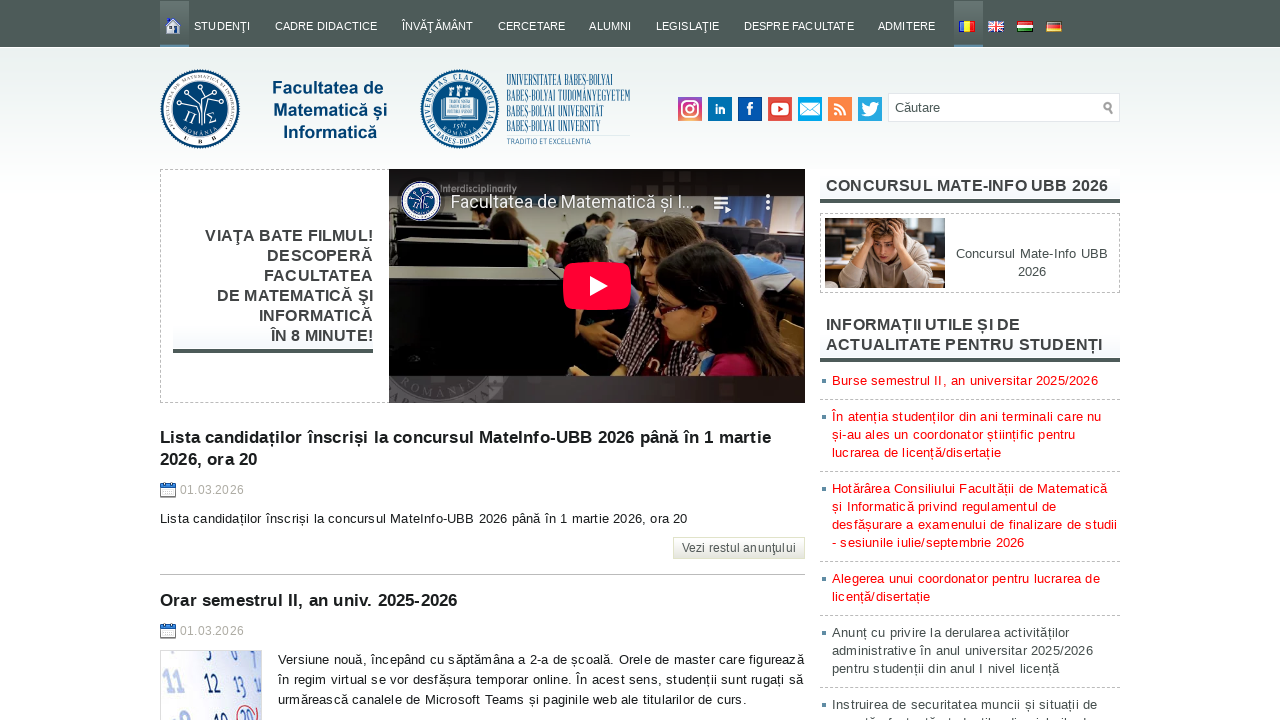

Filled search field with 'computer science' on #s
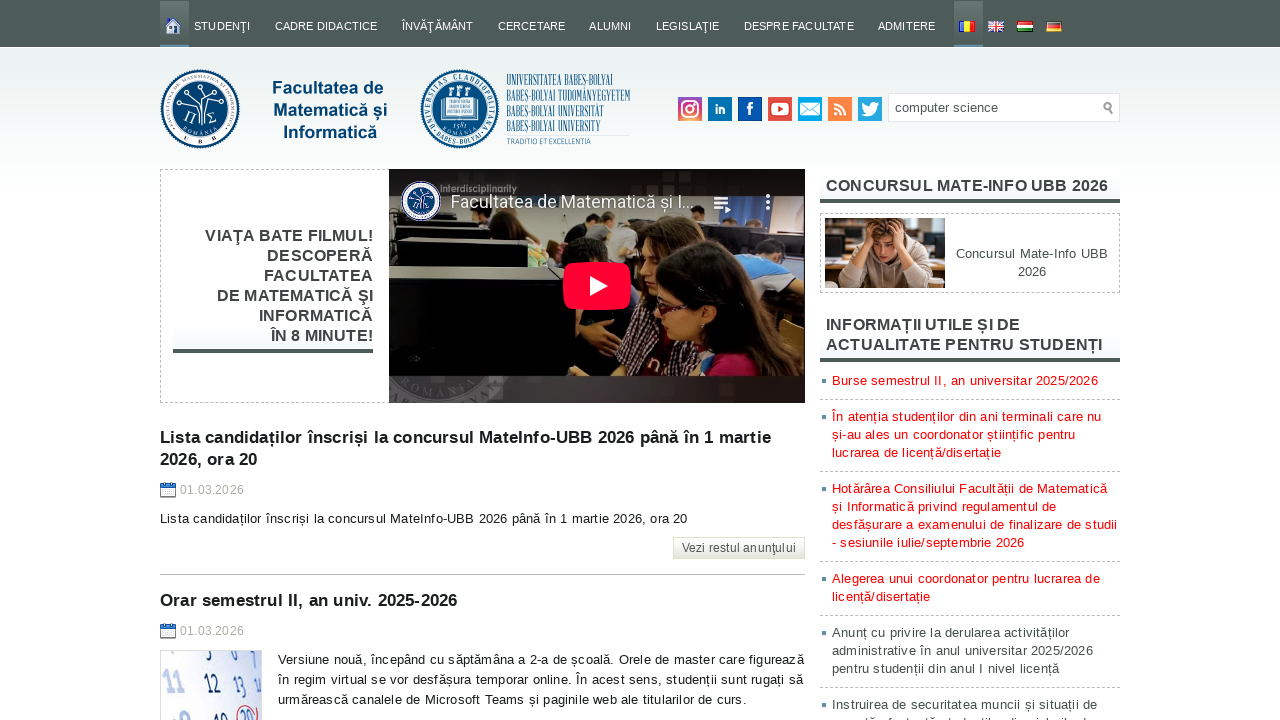

Pressed Enter to submit search form on #s
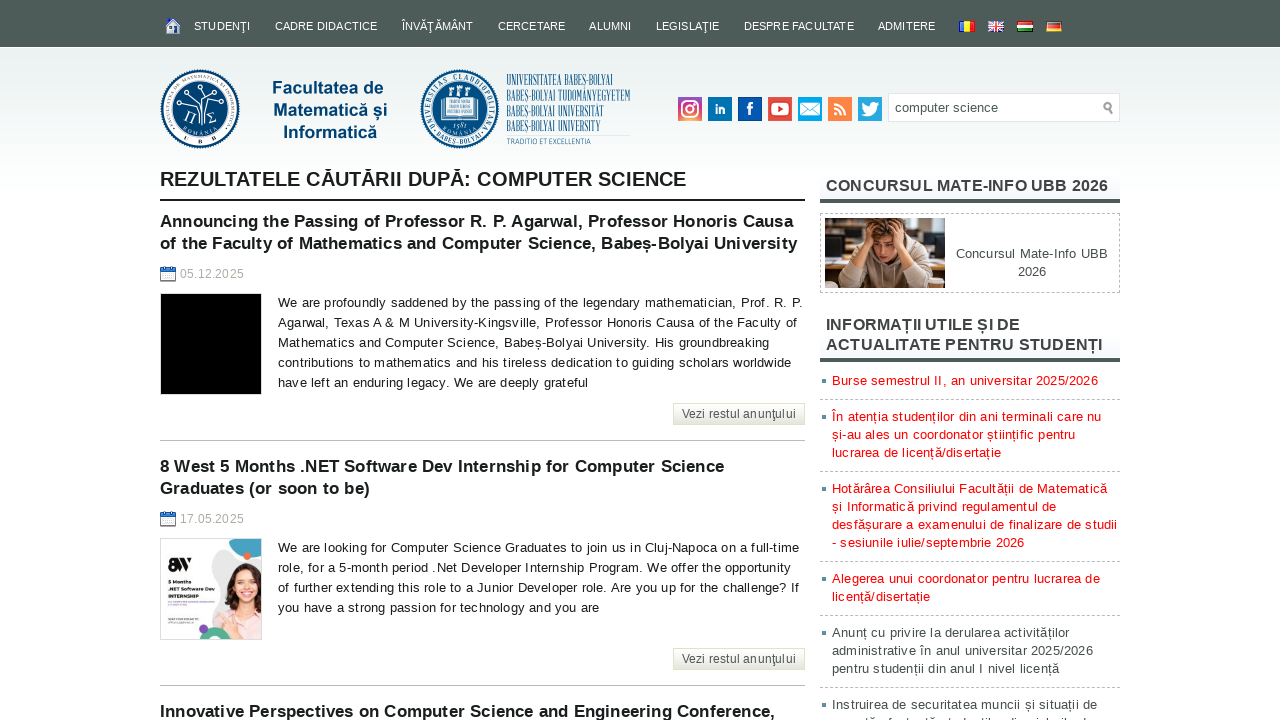

Search results loaded successfully
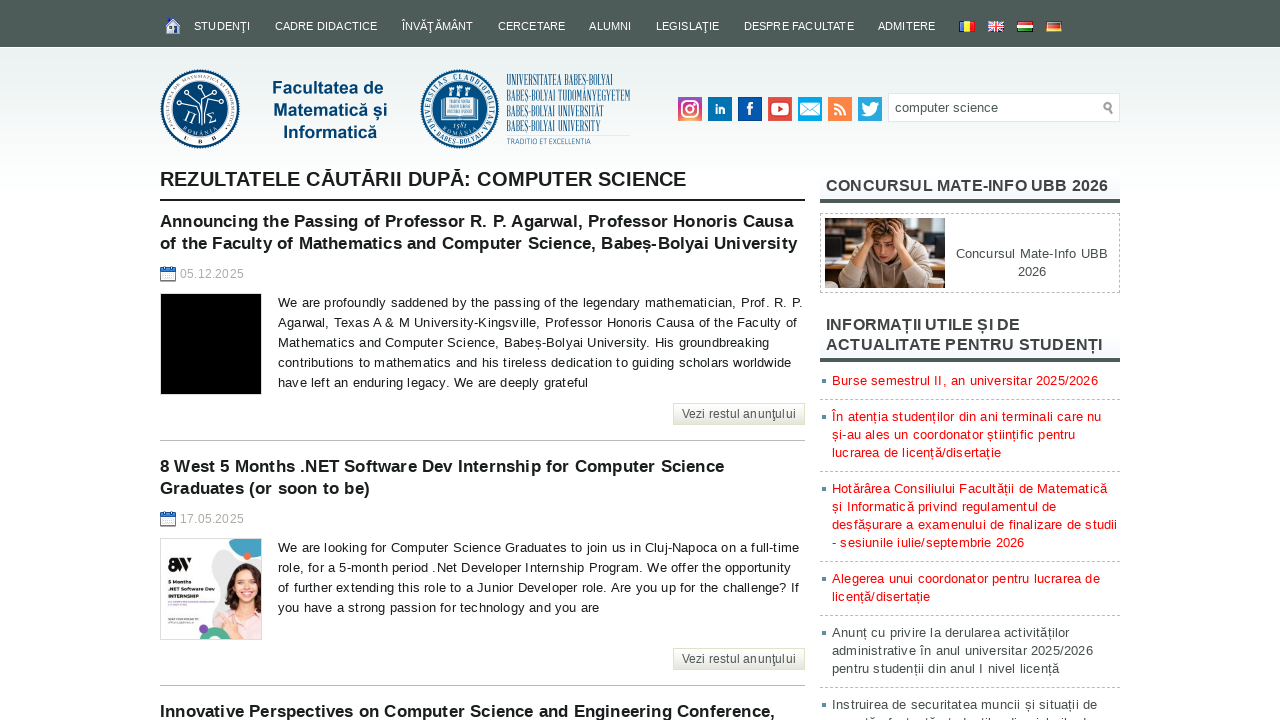

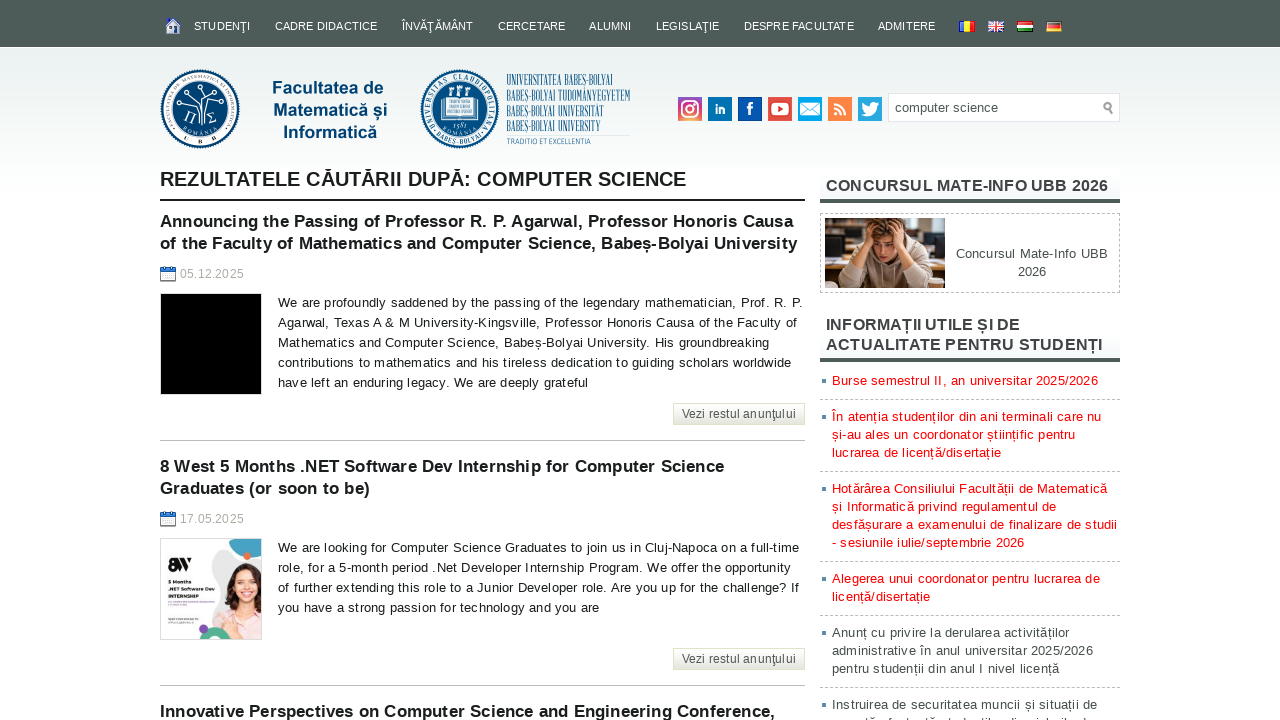